Tests search functionality on a Korean fire station information website by entering a search term and navigating through paginated results.

Starting URL: https://www.nfa.go.kr/nfa/introduce/status/firestationidfo

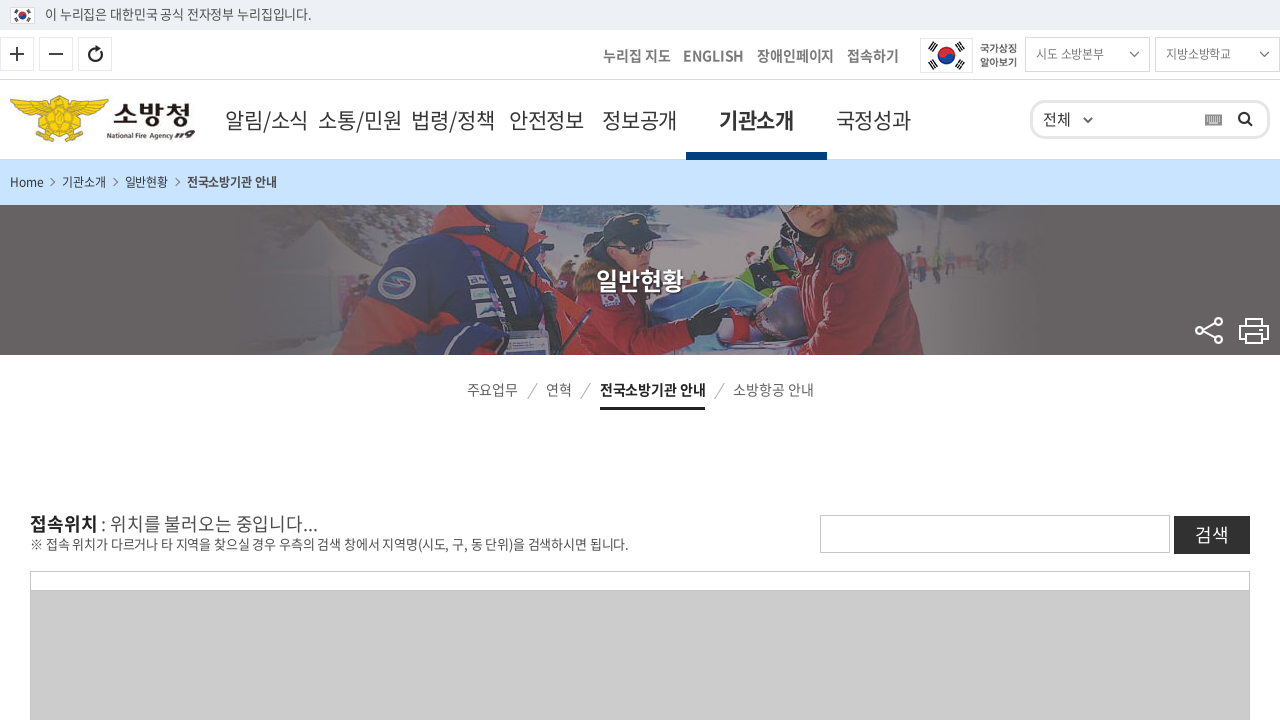

Waited for search keyword input field to load
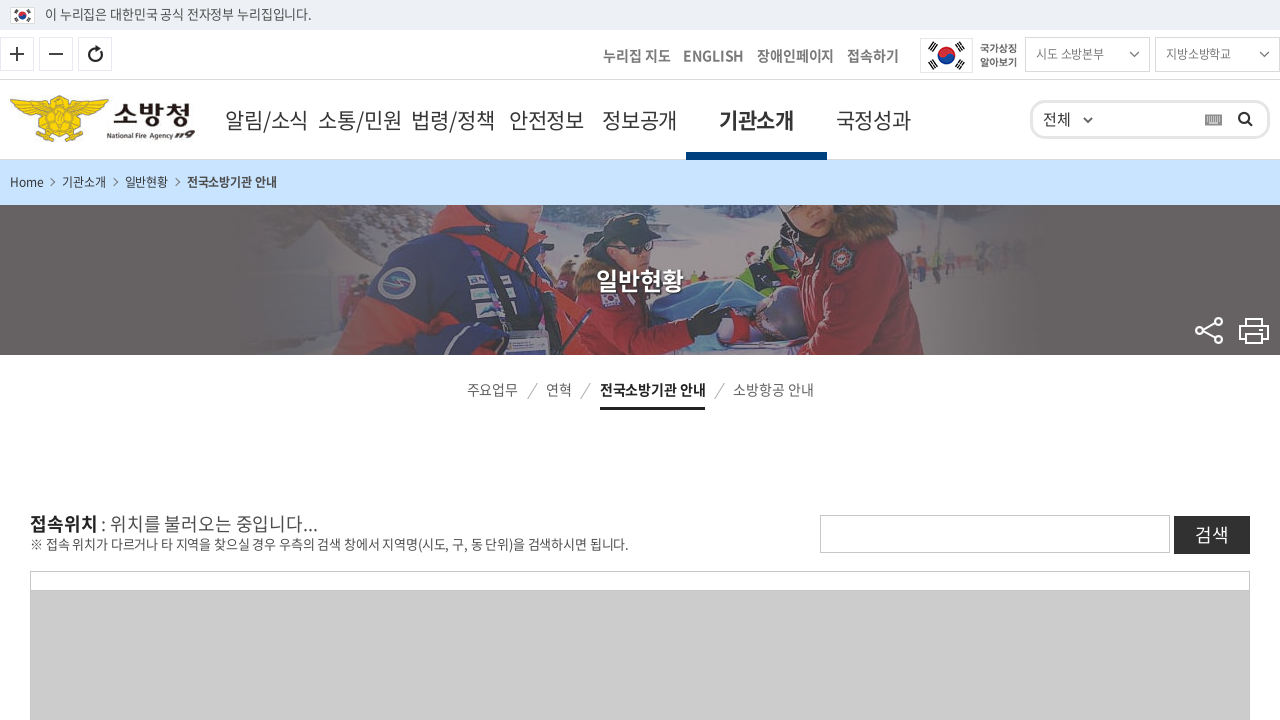

Entered search keyword '서울' (Seoul) in search field on #searchKeyword
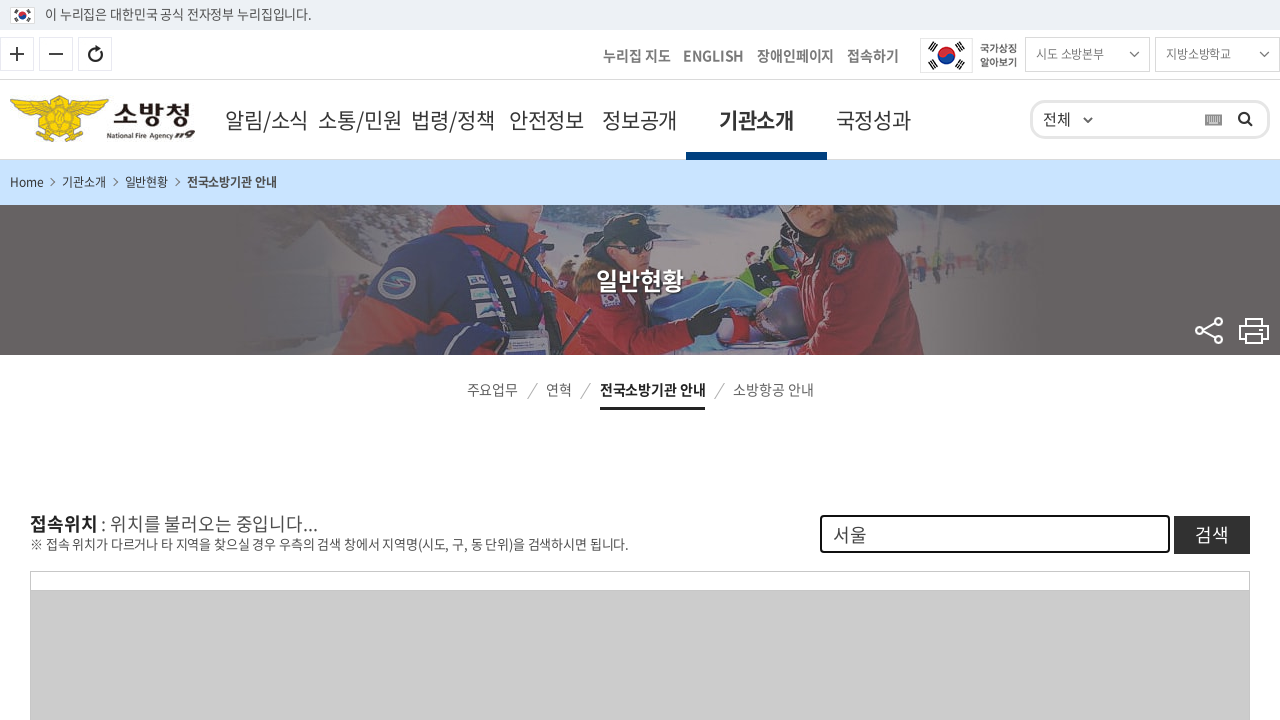

Clicked search button to search for fire stations at (1212, 534) on #fsSearchBtn
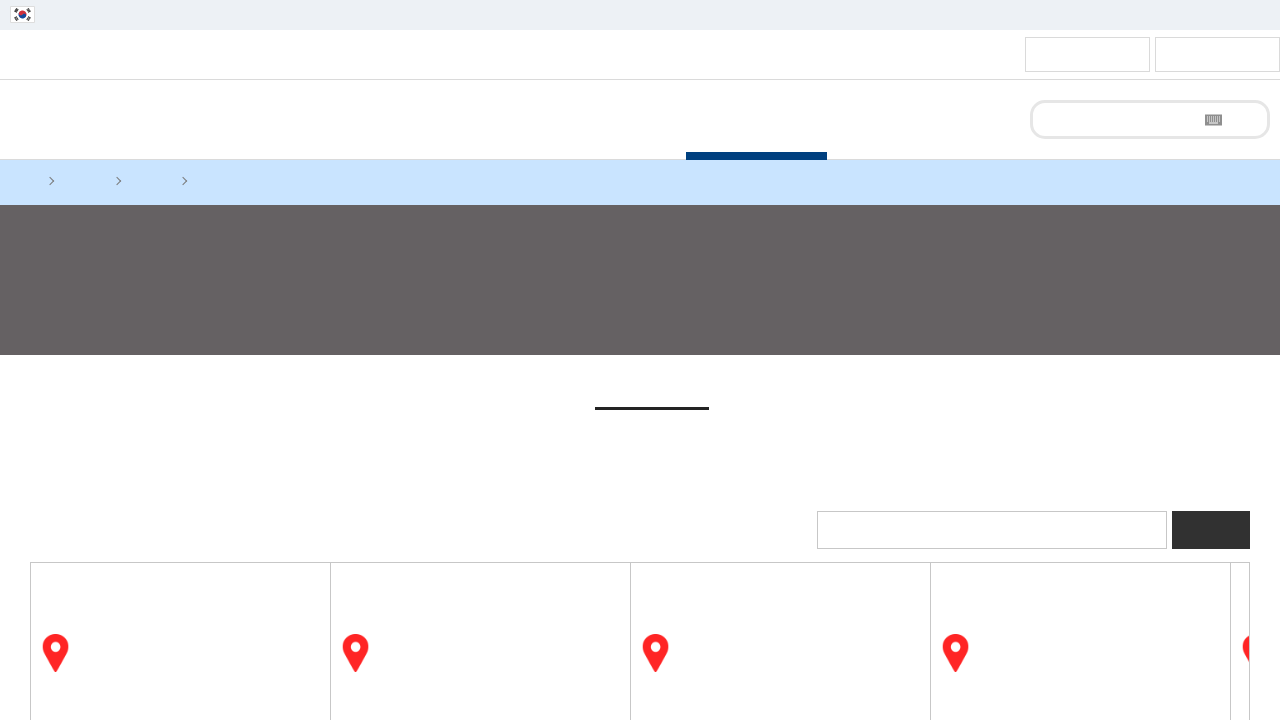

Search results loaded showing fire station list
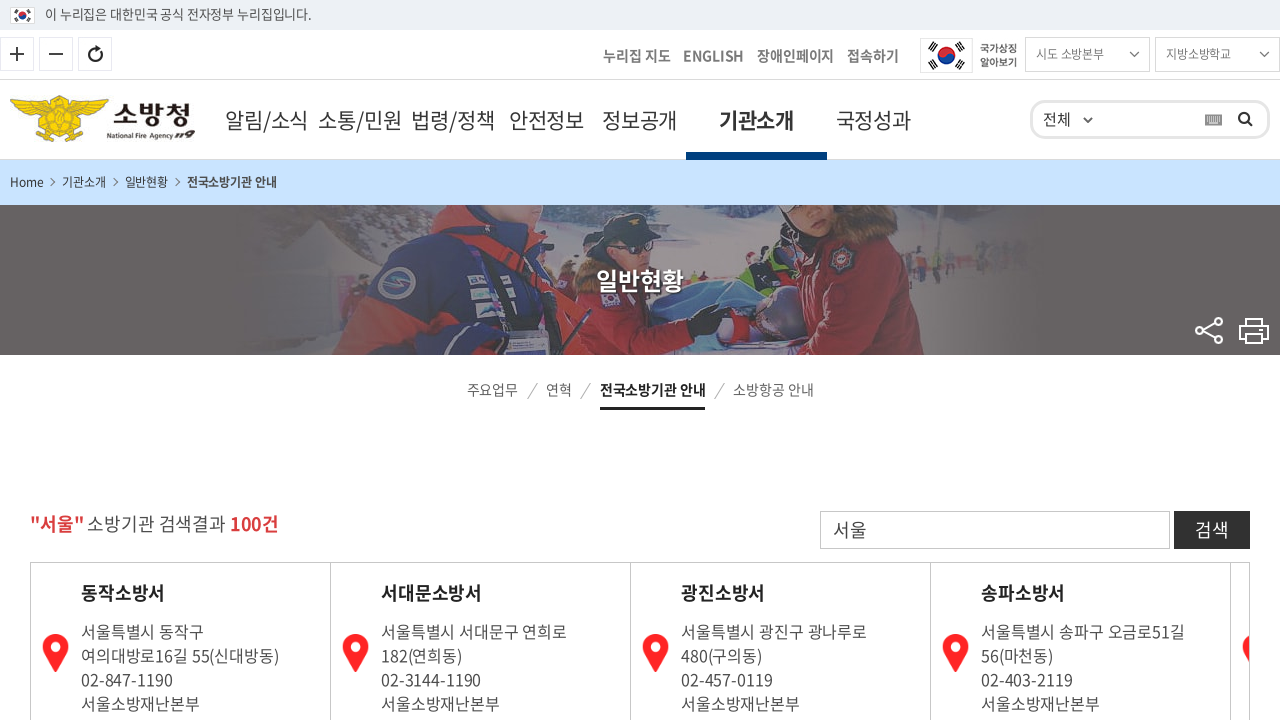

Clicked pagination link to navigate to page 2 at (658, 360) on //*[@id="listForm"]/div/section/ul/li[1]/div/div/ul/li[4]/a
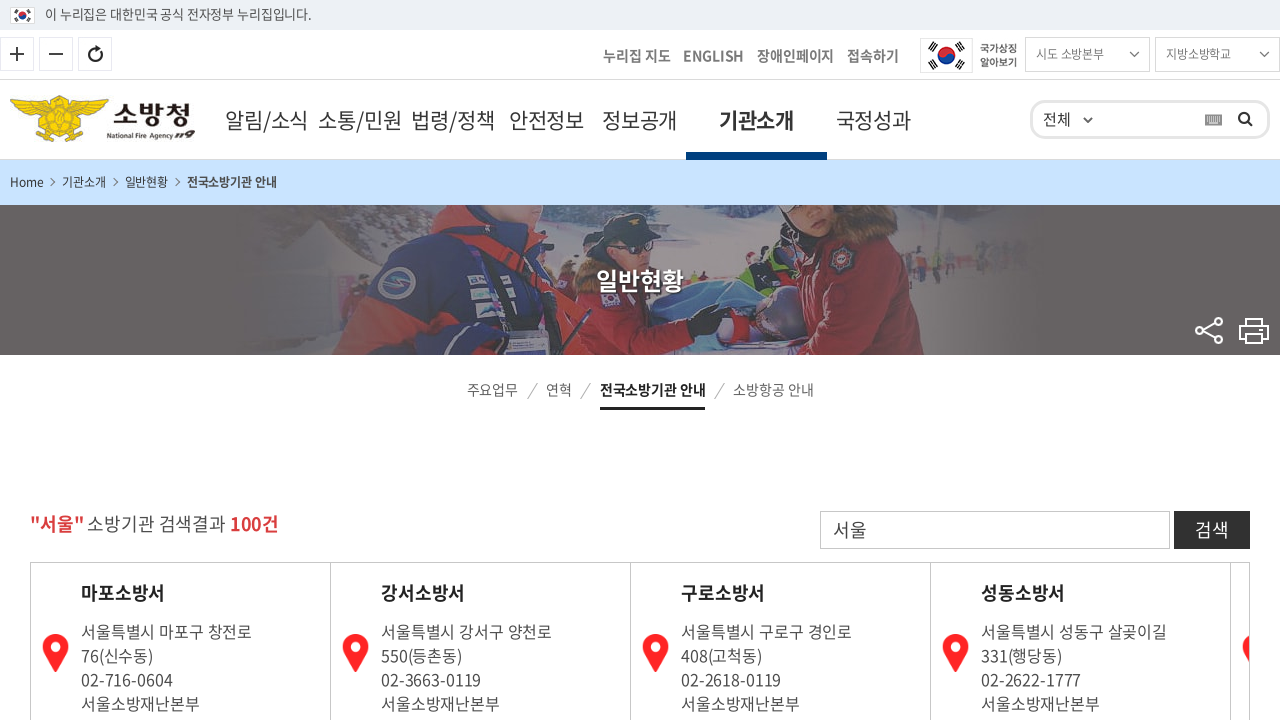

Page 2 results loaded
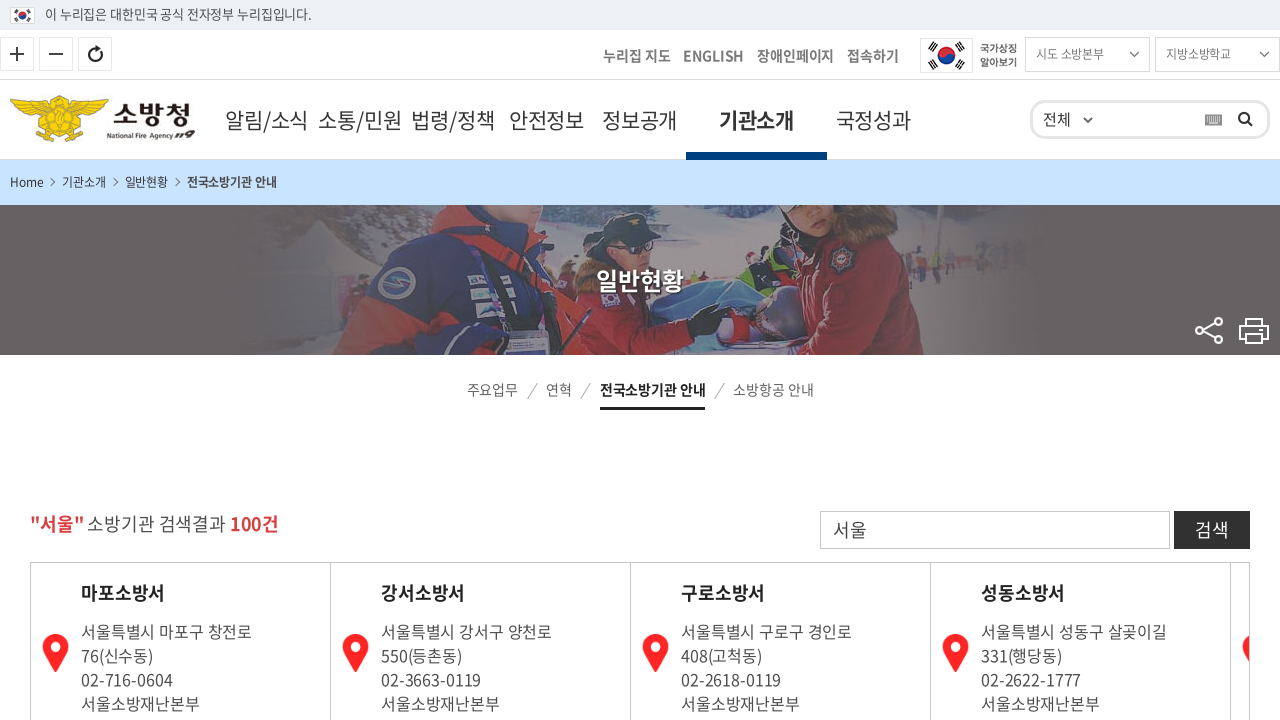

Clicked next page button to continue pagination at (694, 360) on .next_page
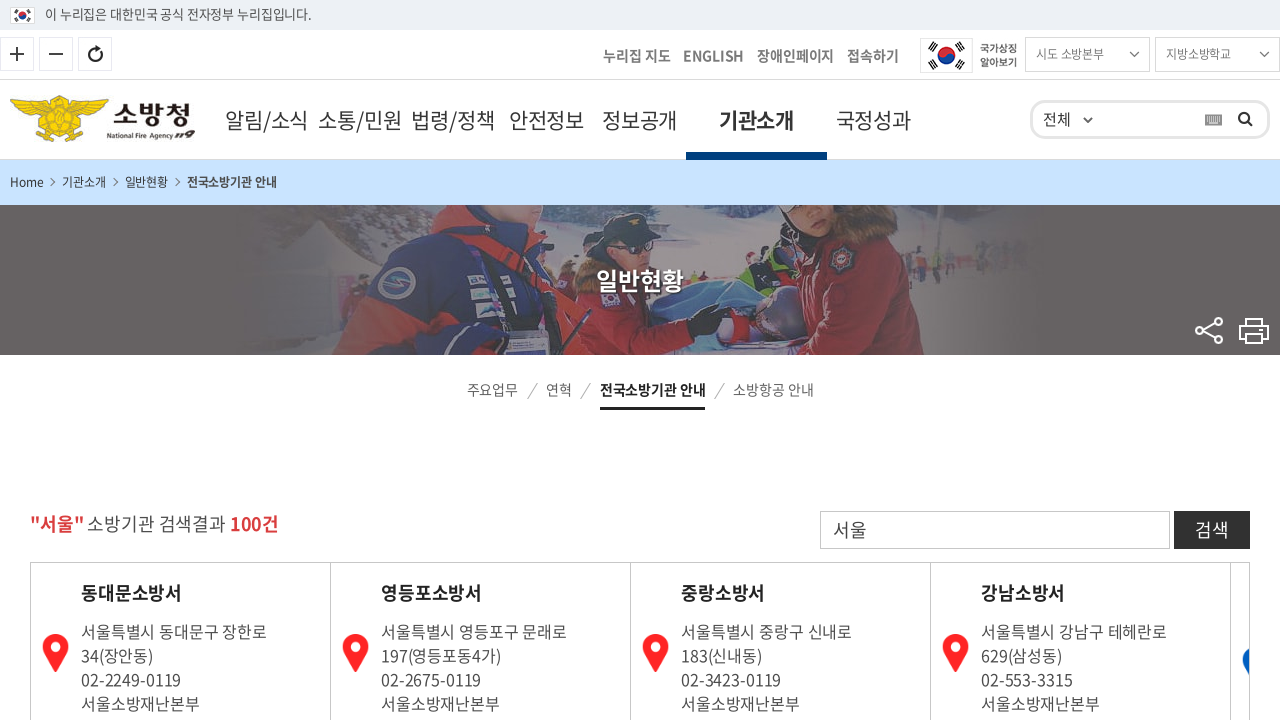

Next page results loaded
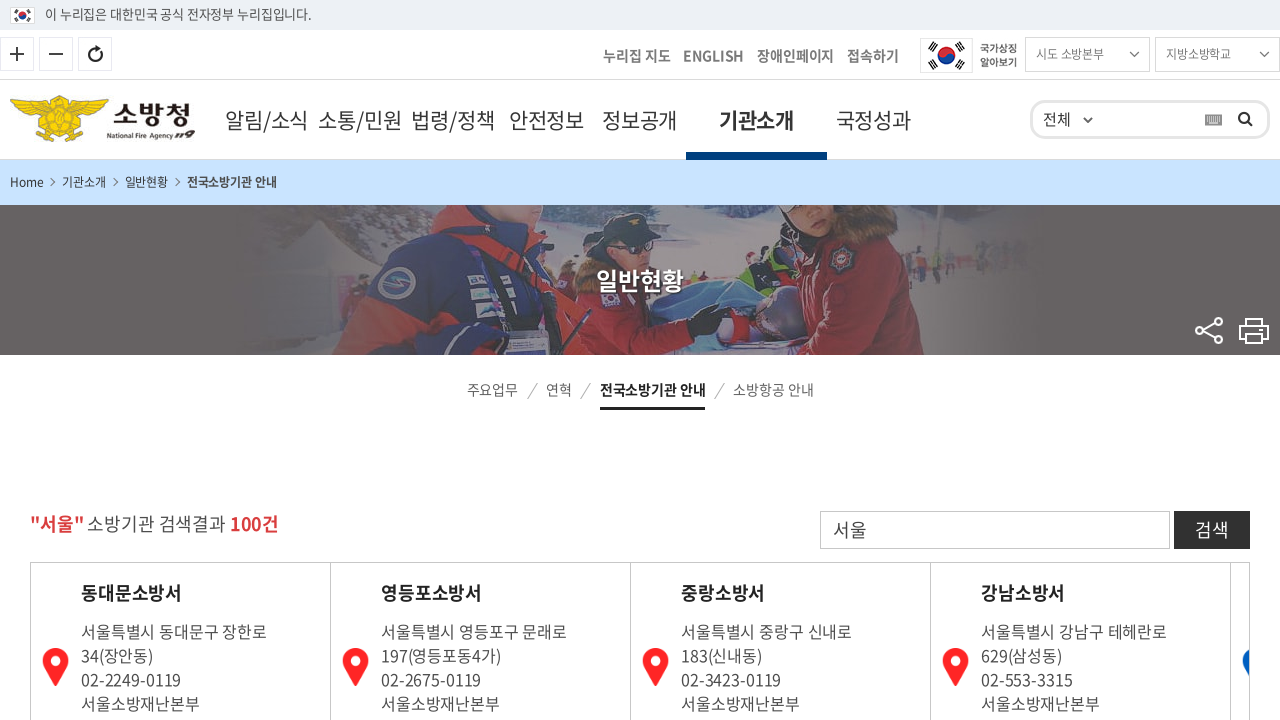

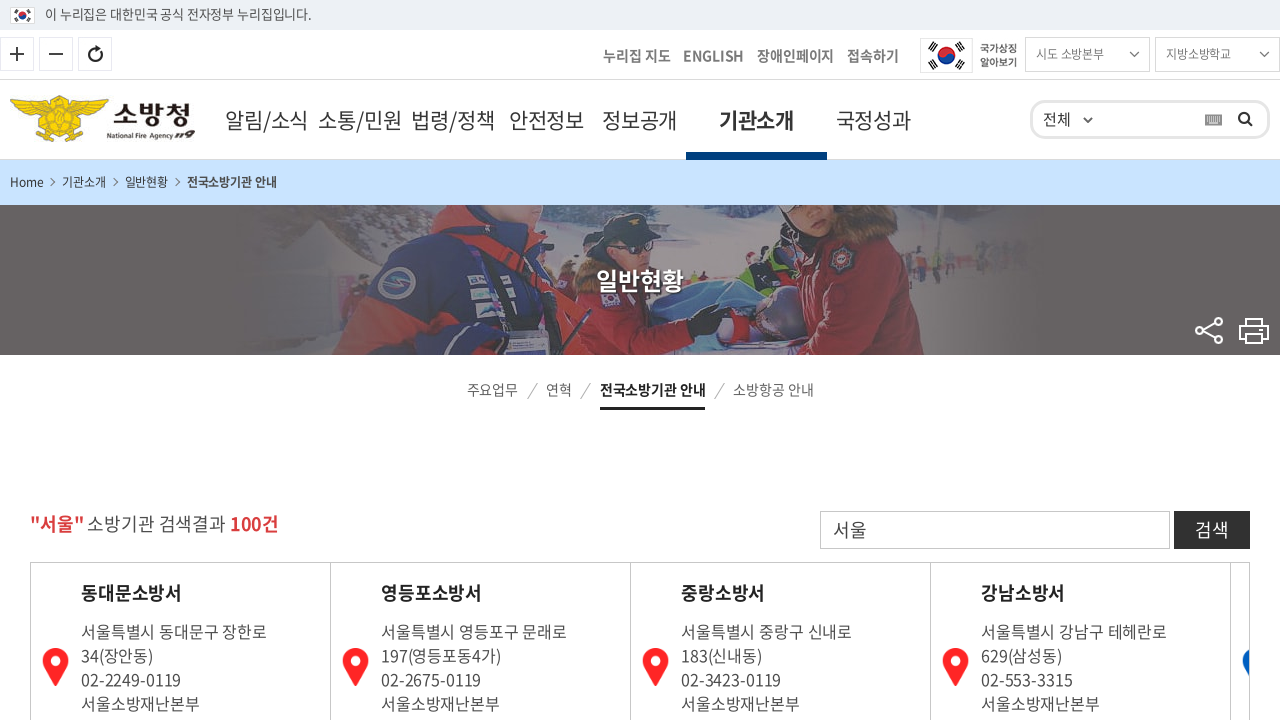